Tests filtering to display only completed todo items

Starting URL: https://demo.playwright.dev/todomvc

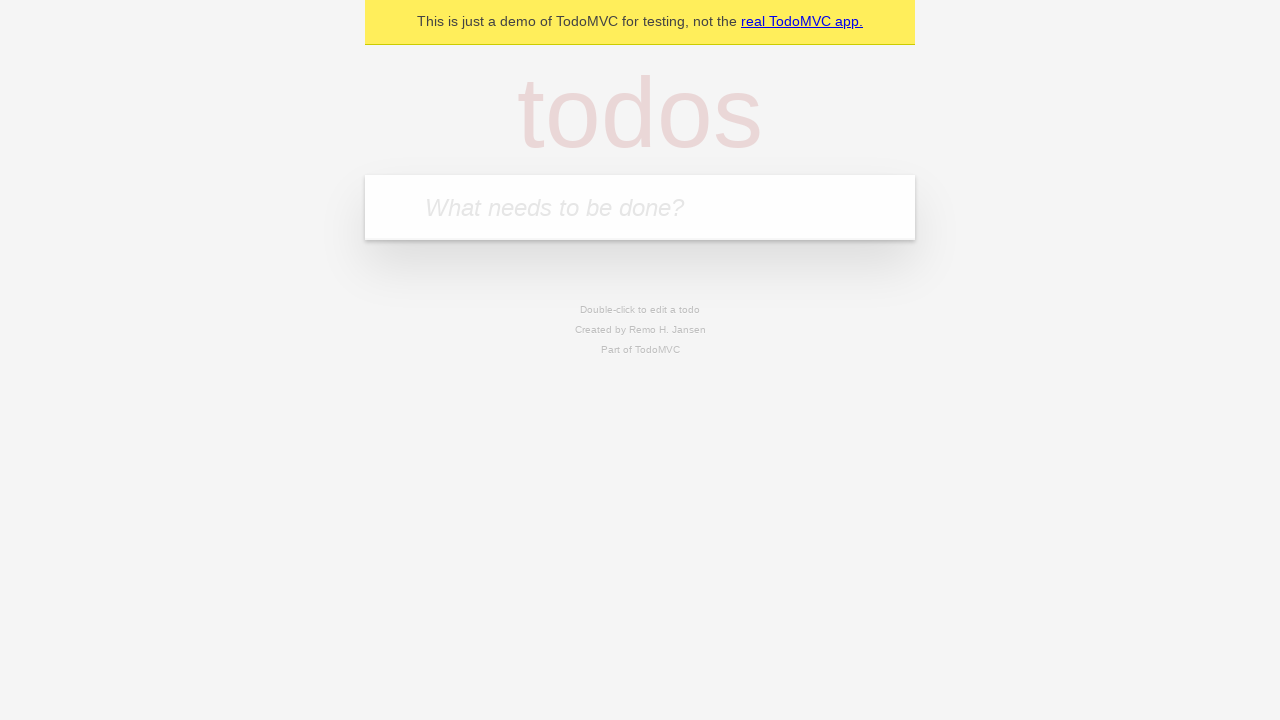

Filled todo input with 'buy some cheese' on internal:attr=[placeholder="What needs to be done?"i]
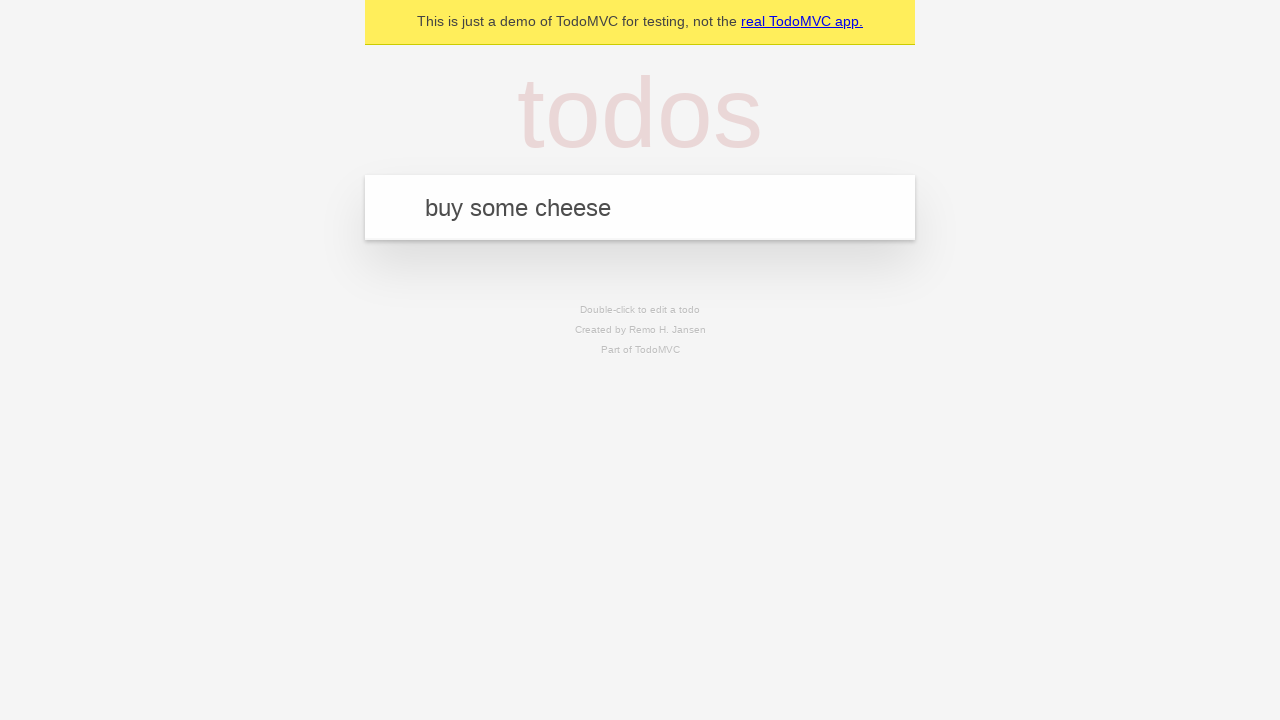

Pressed Enter to create todo 'buy some cheese' on internal:attr=[placeholder="What needs to be done?"i]
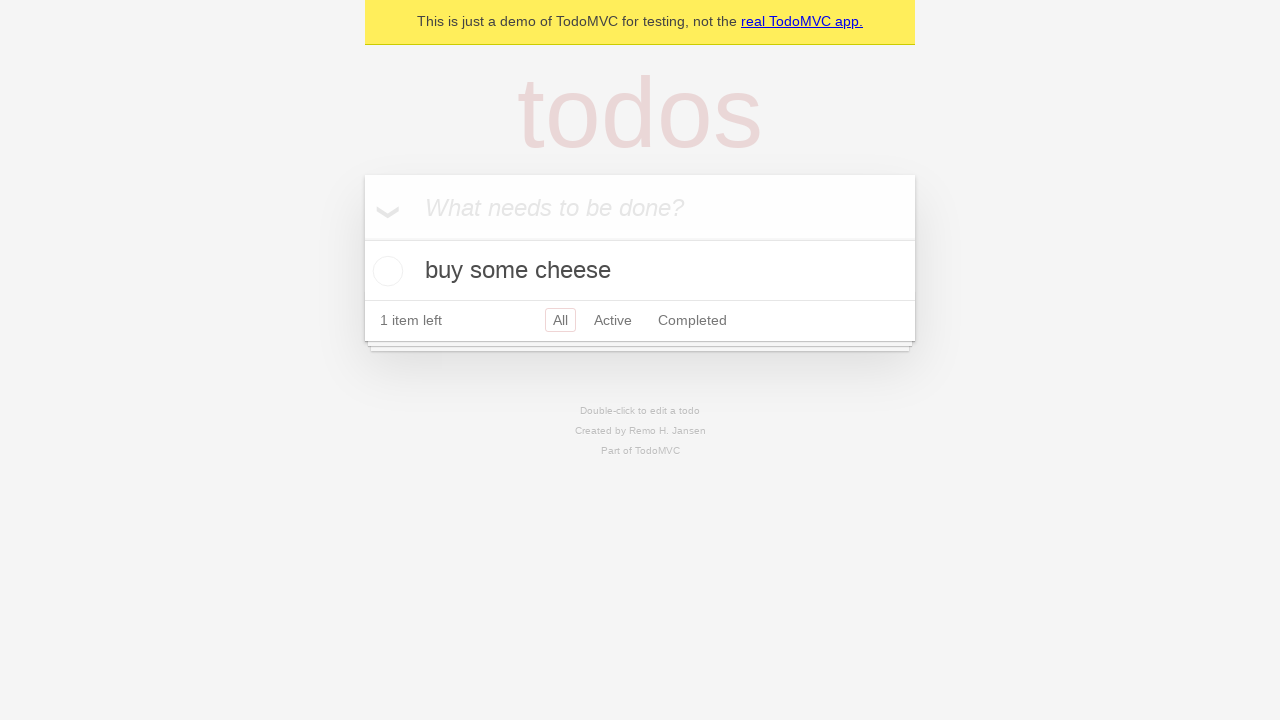

Filled todo input with 'feed the cat' on internal:attr=[placeholder="What needs to be done?"i]
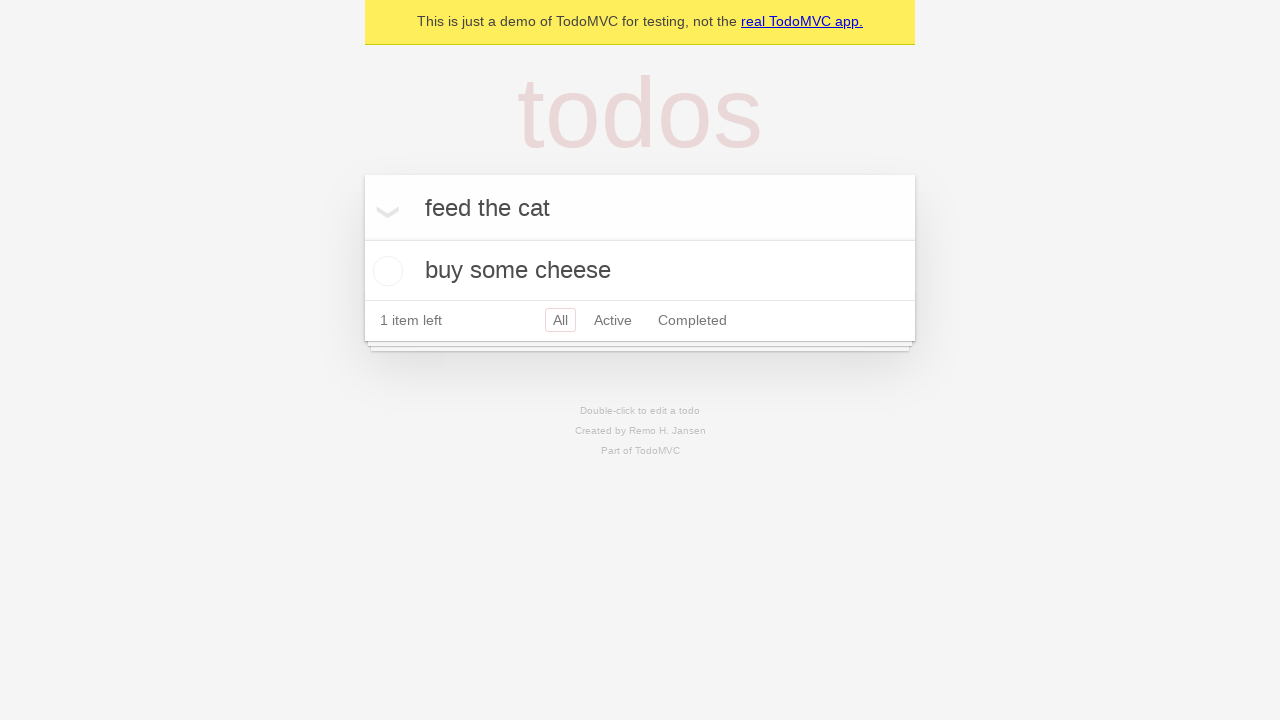

Pressed Enter to create todo 'feed the cat' on internal:attr=[placeholder="What needs to be done?"i]
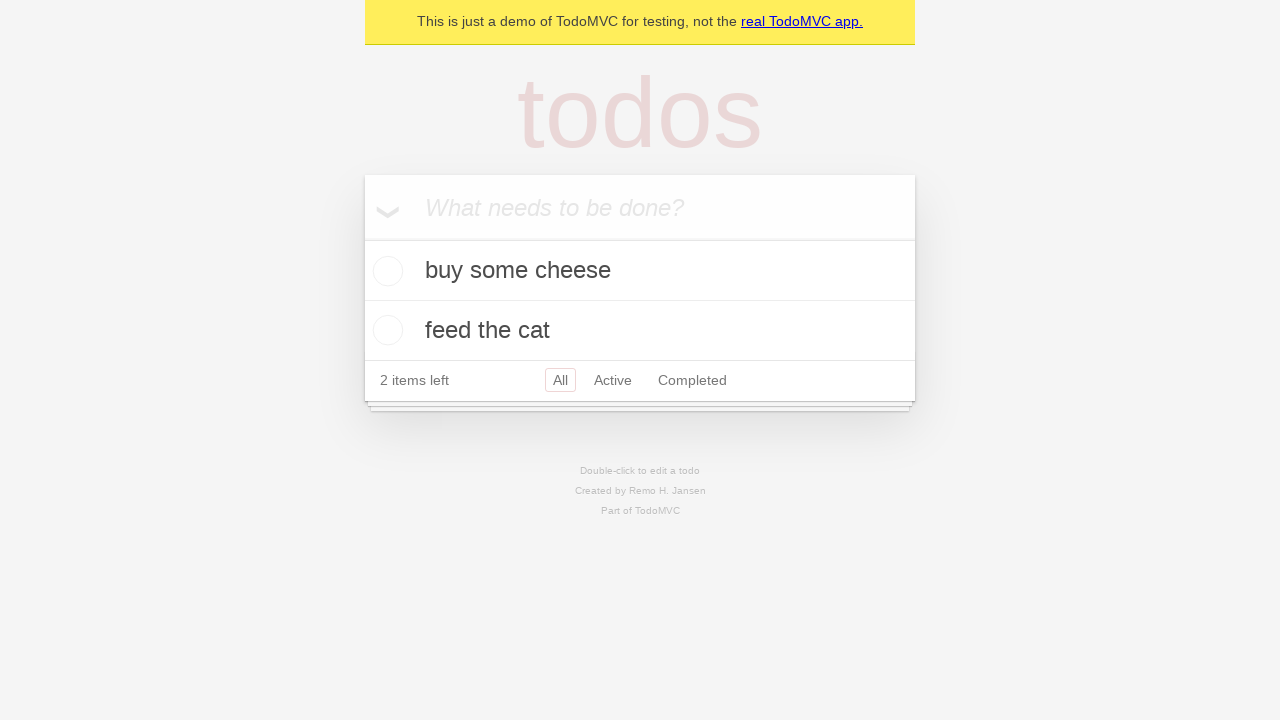

Filled todo input with 'book a doctors appointment' on internal:attr=[placeholder="What needs to be done?"i]
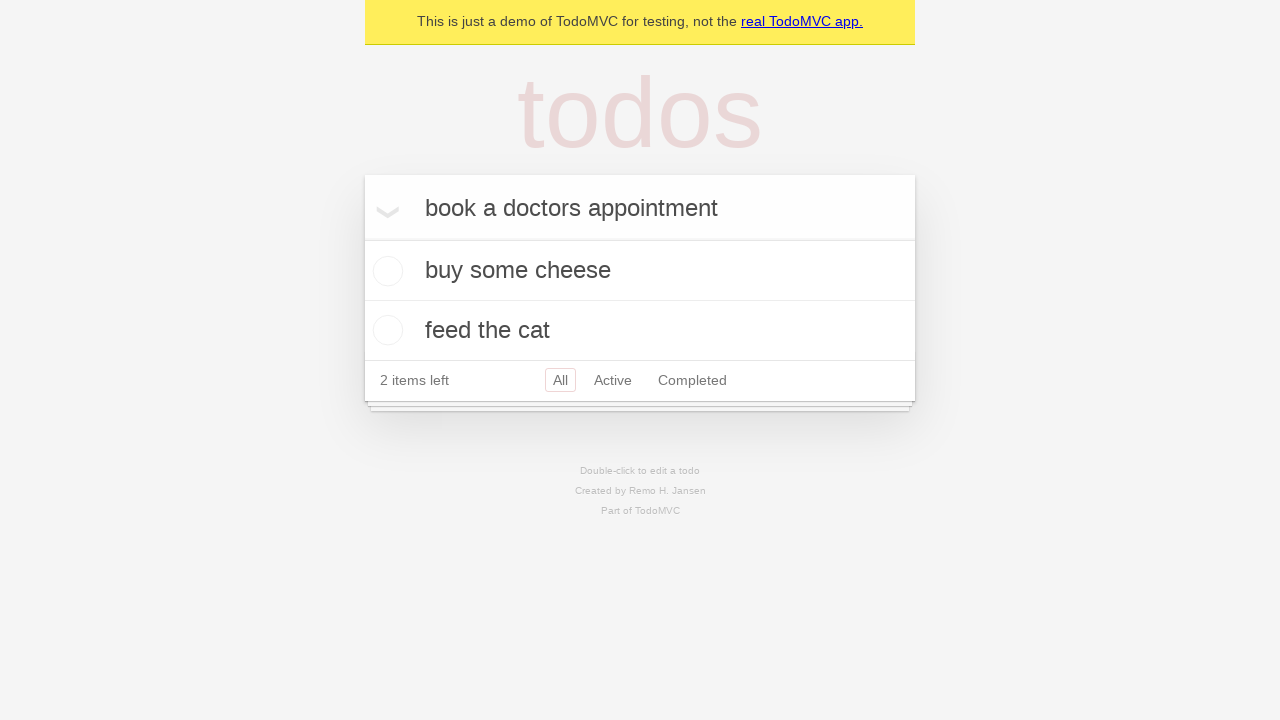

Pressed Enter to create todo 'book a doctors appointment' on internal:attr=[placeholder="What needs to be done?"i]
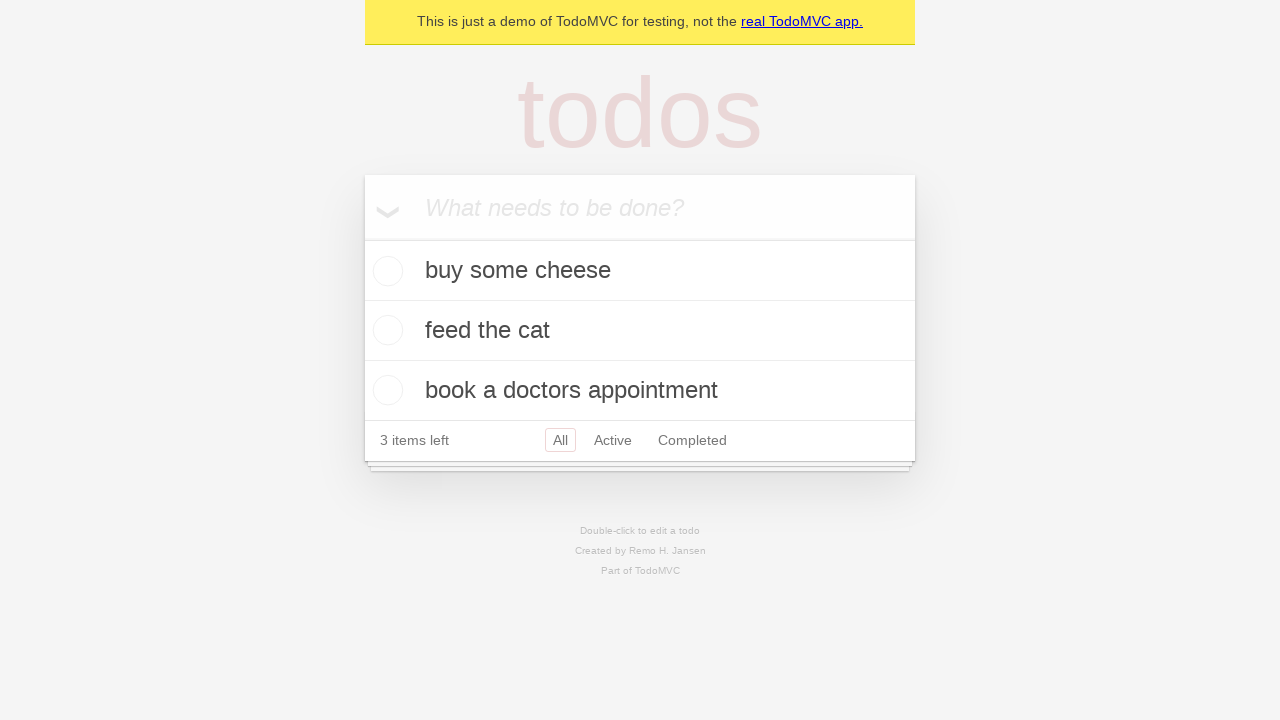

Checked the second todo item (feed the cat) at (385, 330) on internal:testid=[data-testid="todo-item"s] >> nth=1 >> internal:role=checkbox
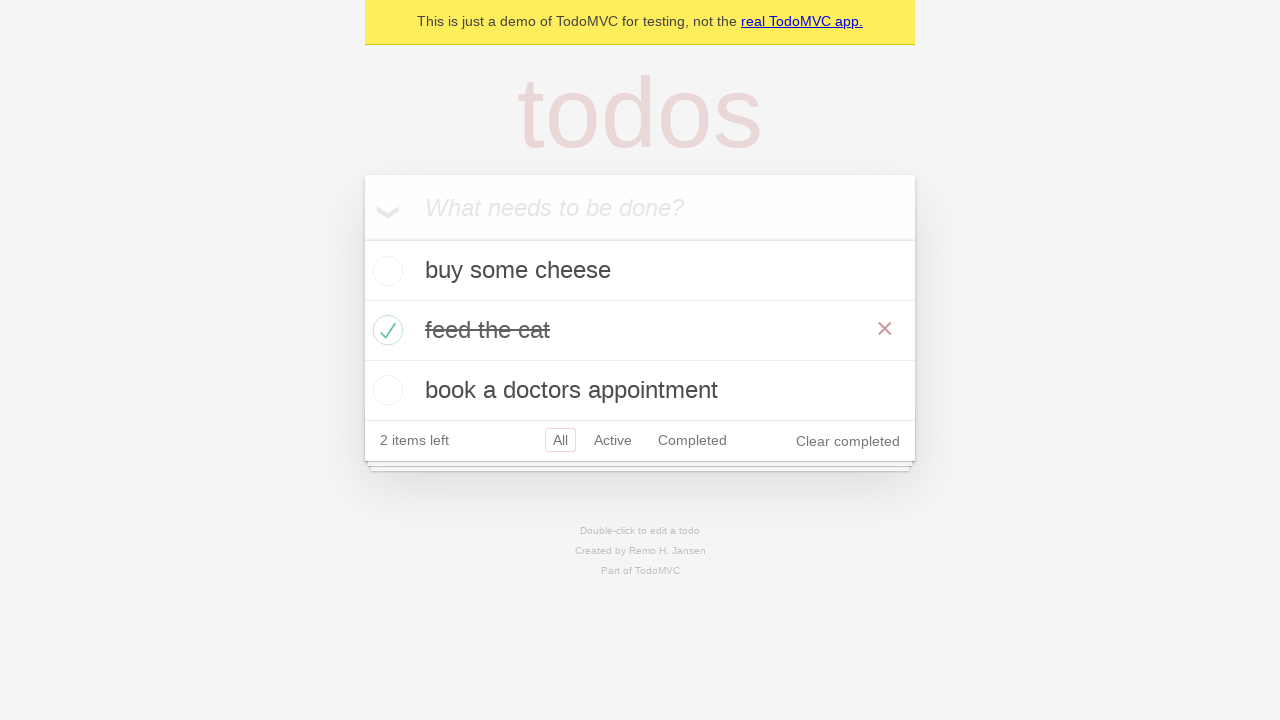

Clicked Completed filter to display only completed items at (692, 440) on internal:role=link[name="Completed"i]
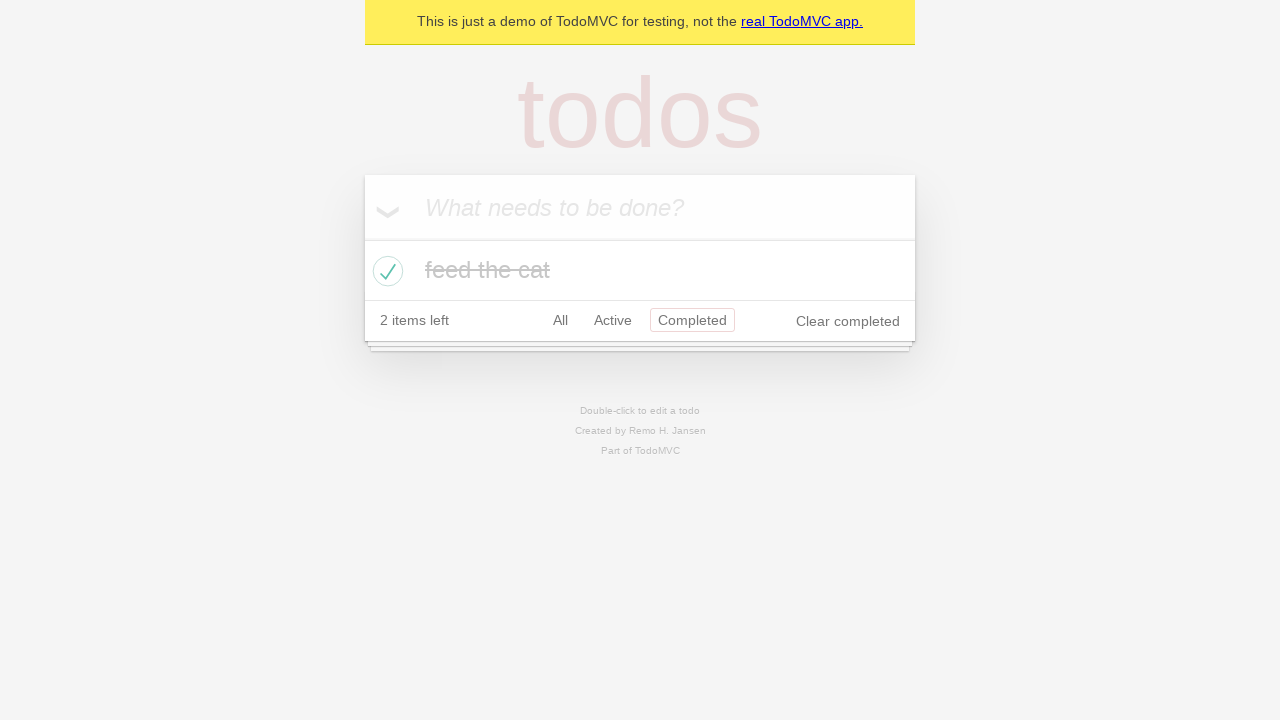

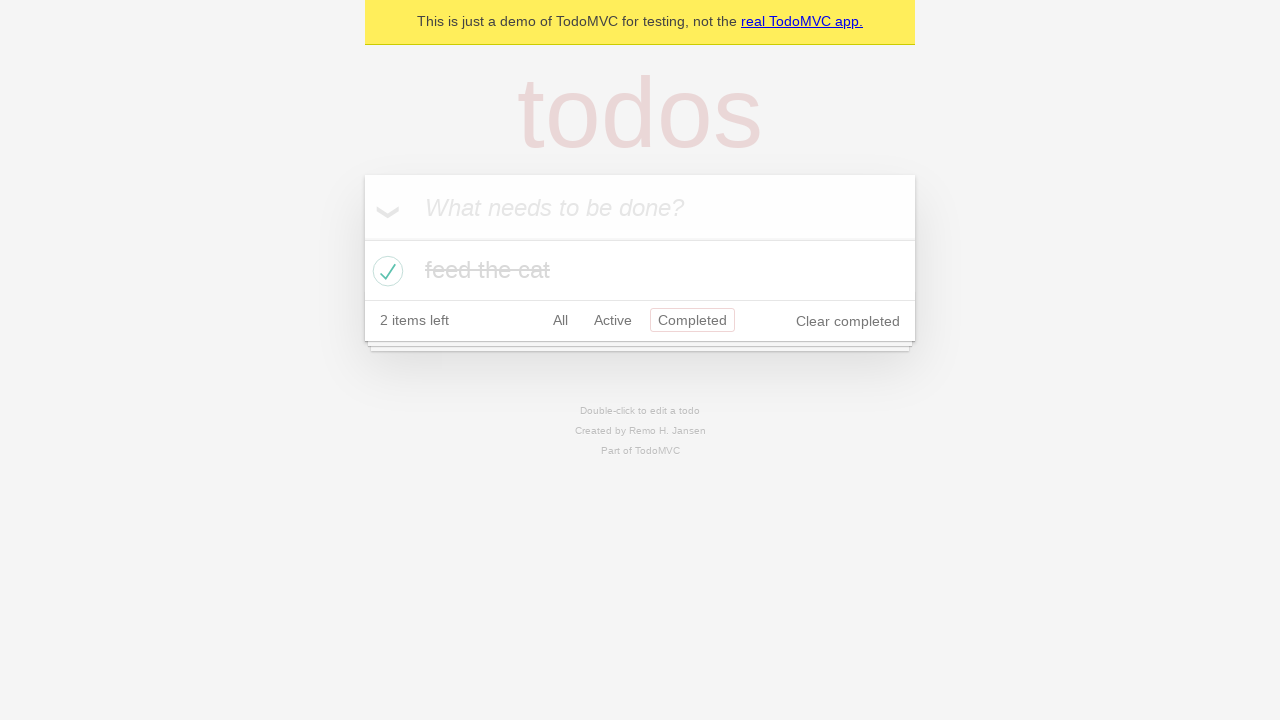